Tests dropdown selection functionality by selecting multiple options from a multi-select dropdown

Starting URL: https://letcode.in/dropdowns

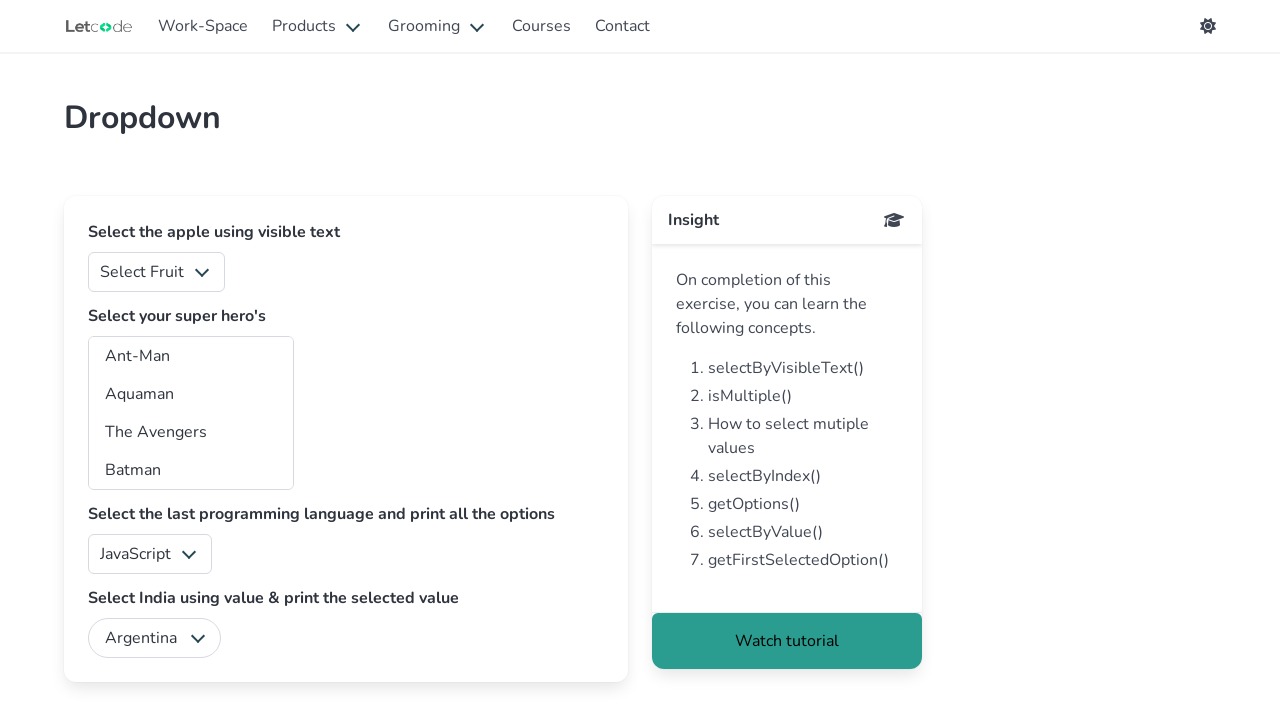

Located fruits dropdown element
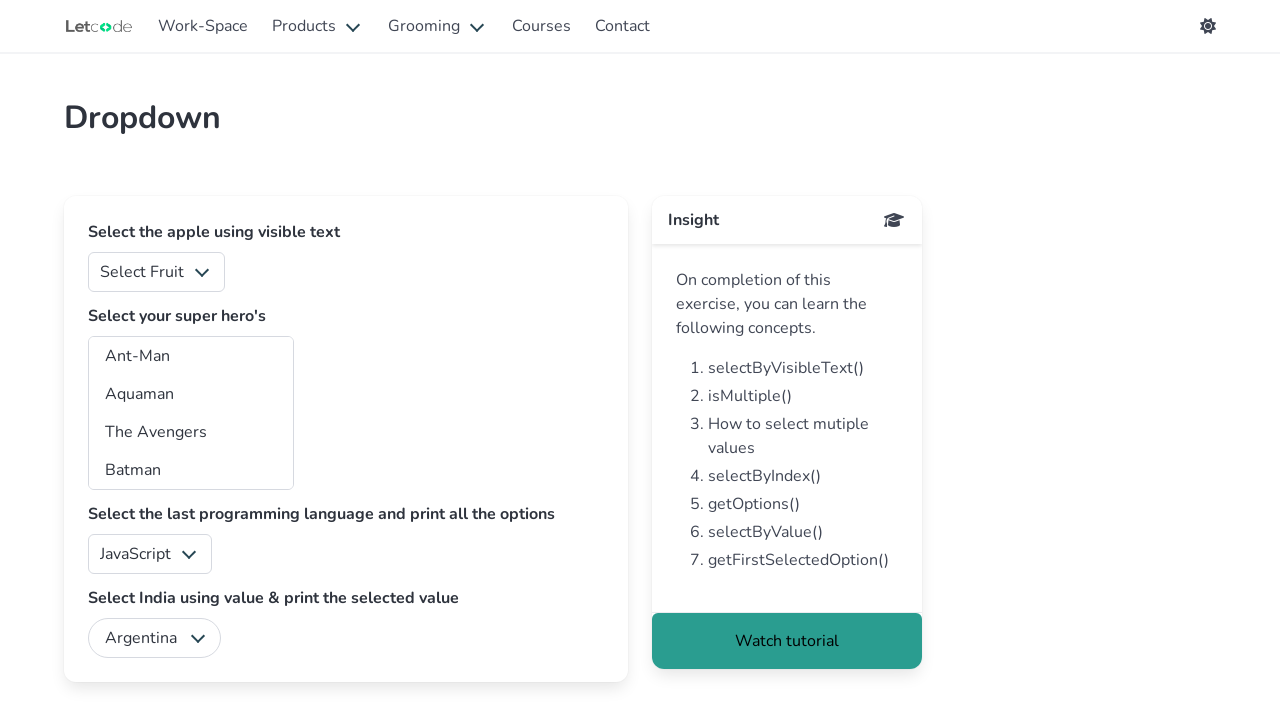

Selected Apple from fruits dropdown on #fruits
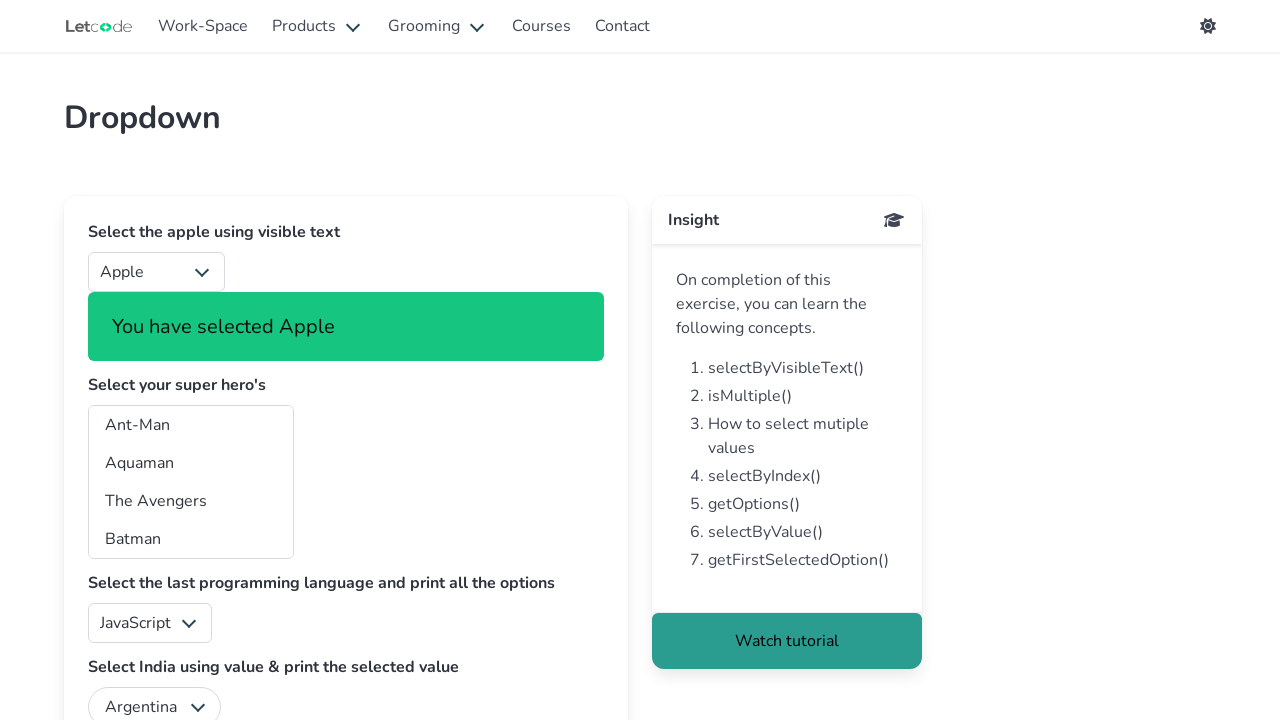

Selected Banana from fruits dropdown (multi-select) on #fruits
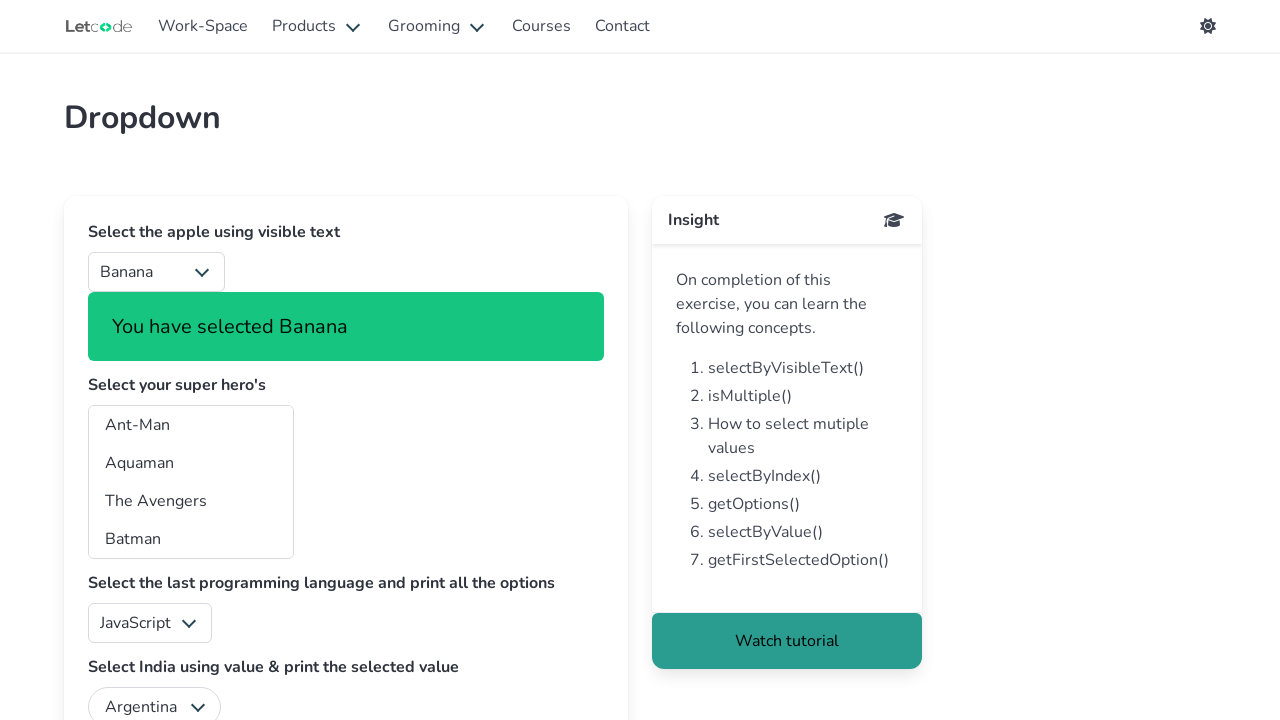

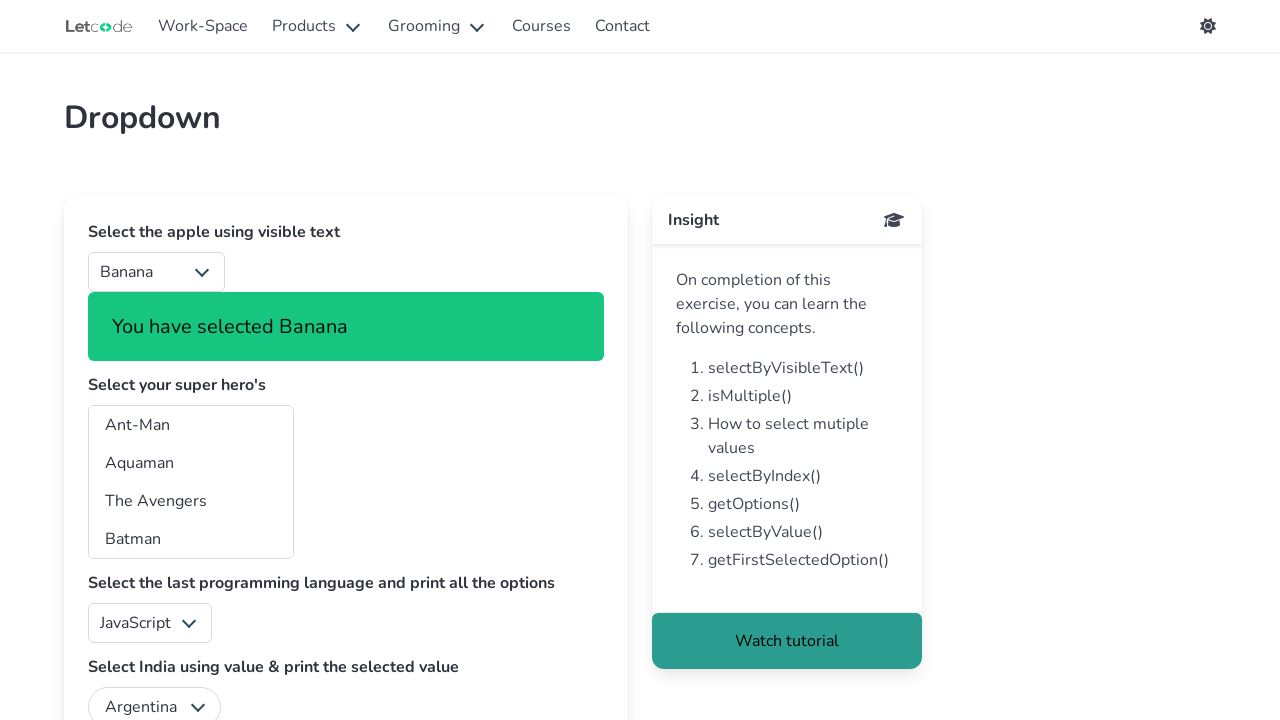